Tests adding todo items to the list by filling the input and pressing Enter, verifying items appear correctly

Starting URL: https://demo.playwright.dev/todomvc

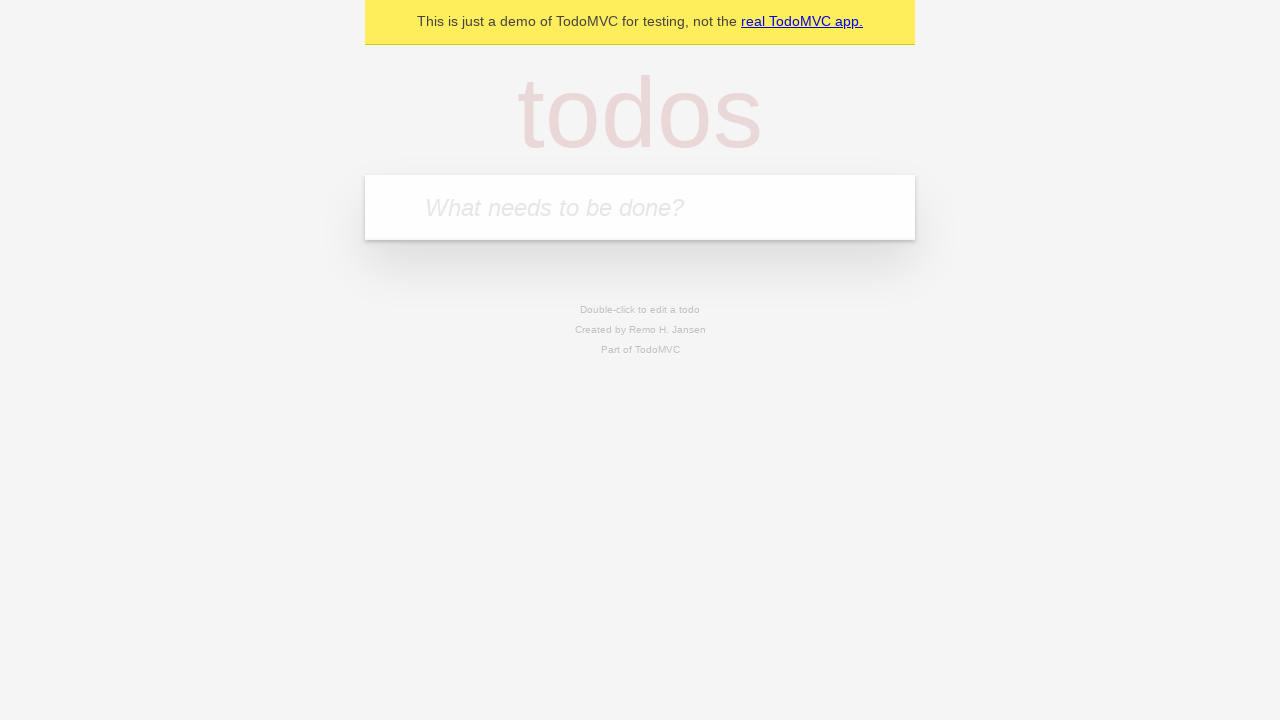

Filled todo input with 'buy some cheese' on internal:attr=[placeholder="What needs to be done?"i]
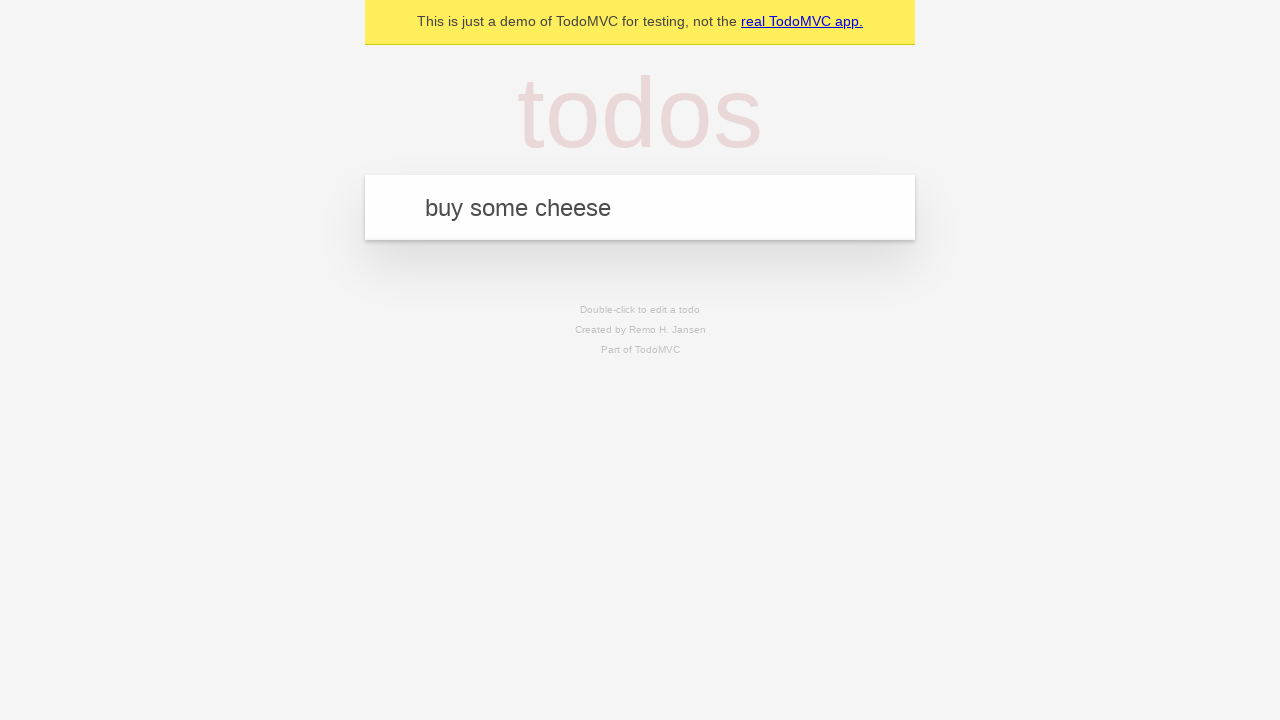

Pressed Enter to add first todo item on internal:attr=[placeholder="What needs to be done?"i]
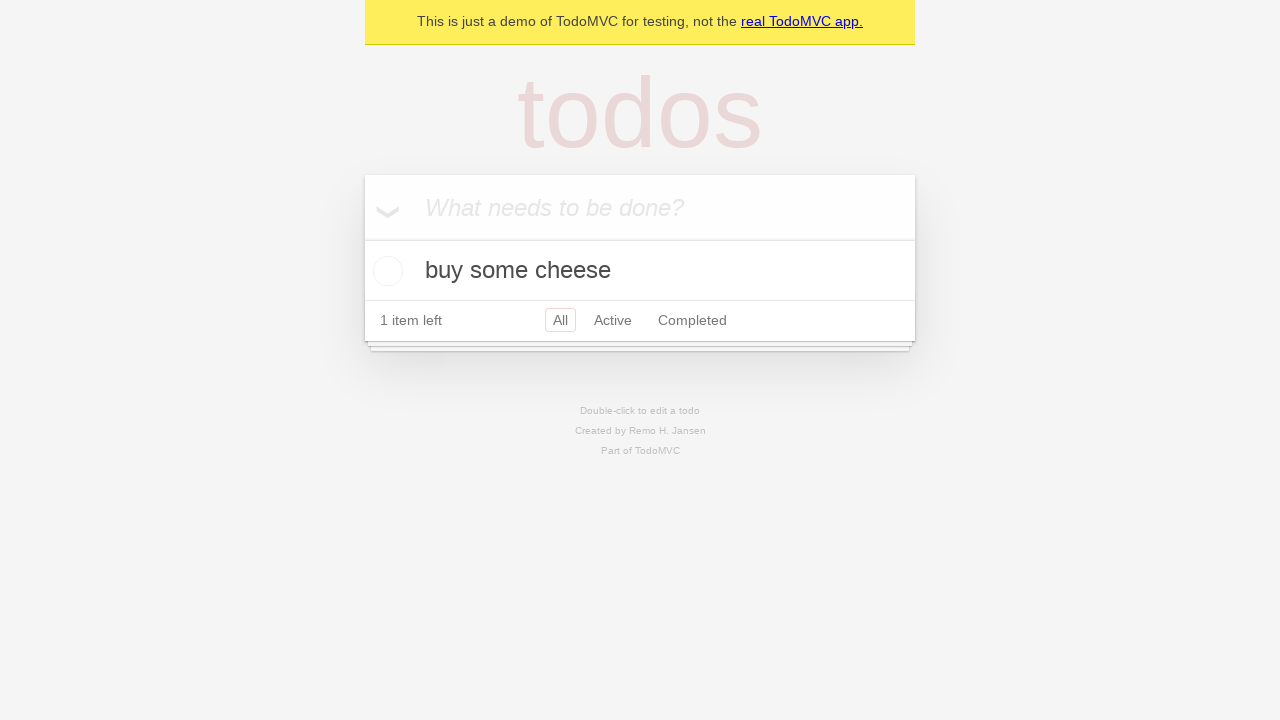

First todo item appeared in the list
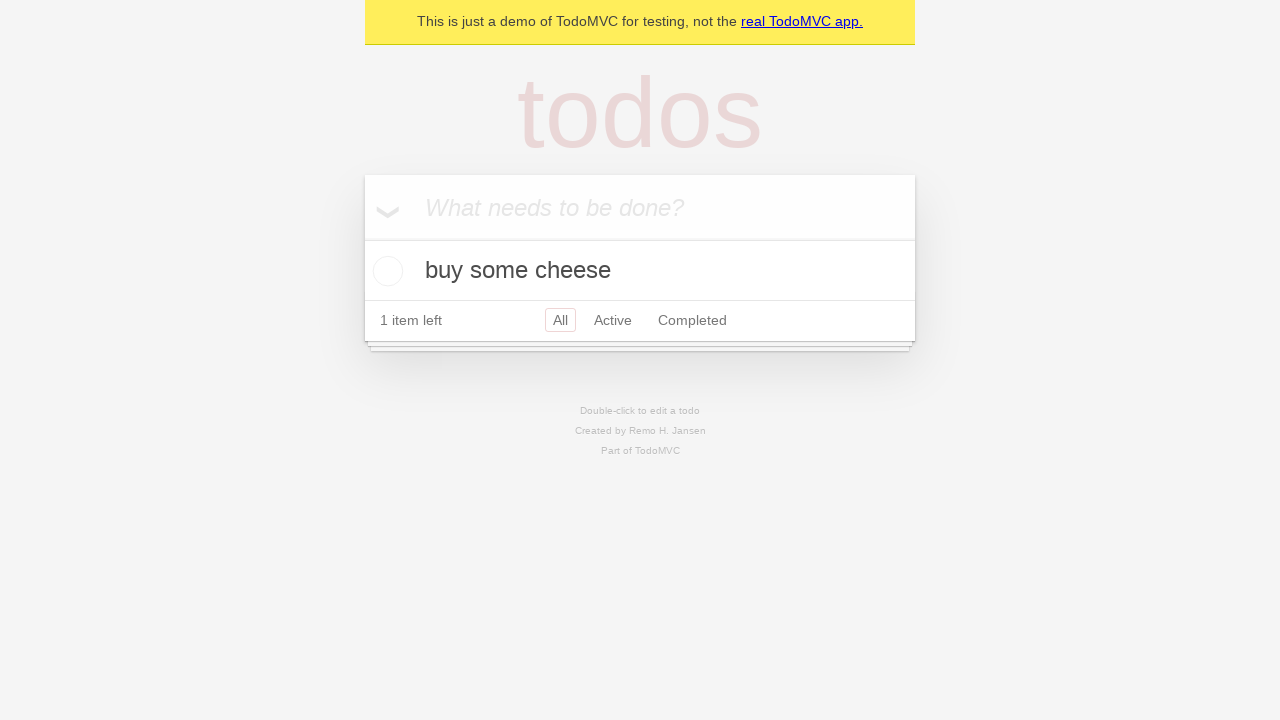

Filled todo input with 'feed the cat' on internal:attr=[placeholder="What needs to be done?"i]
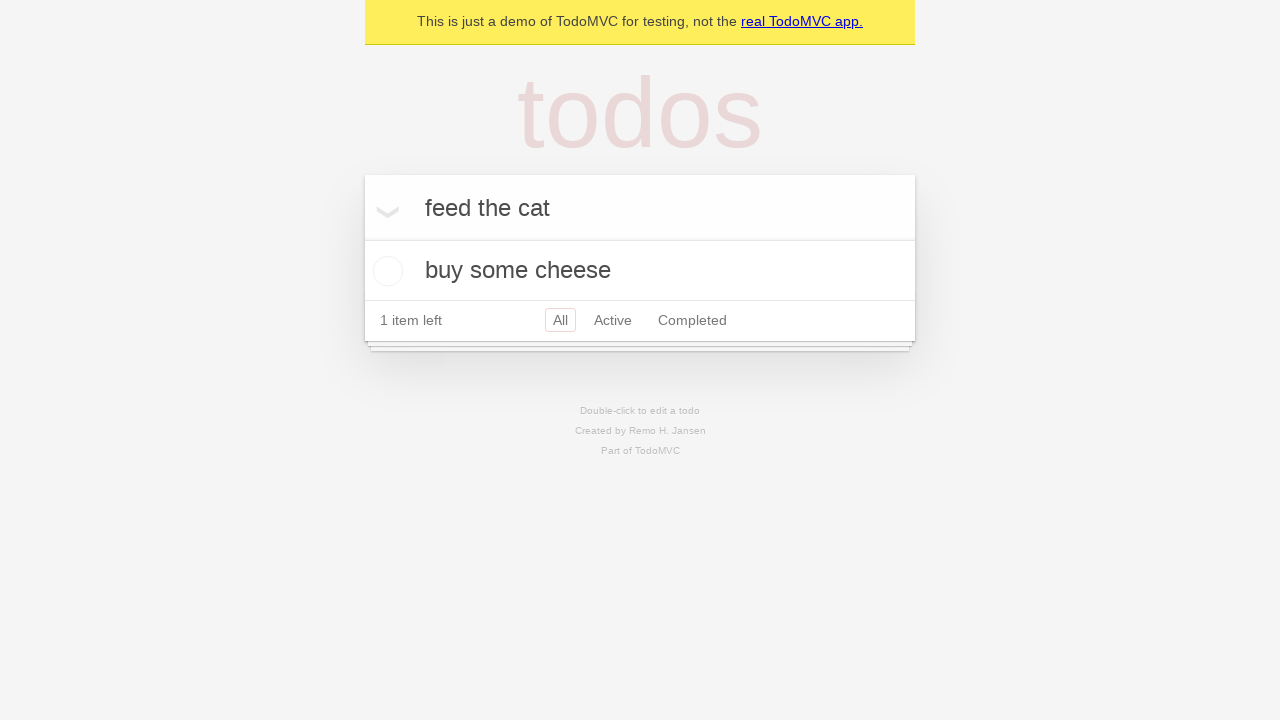

Pressed Enter to add second todo item on internal:attr=[placeholder="What needs to be done?"i]
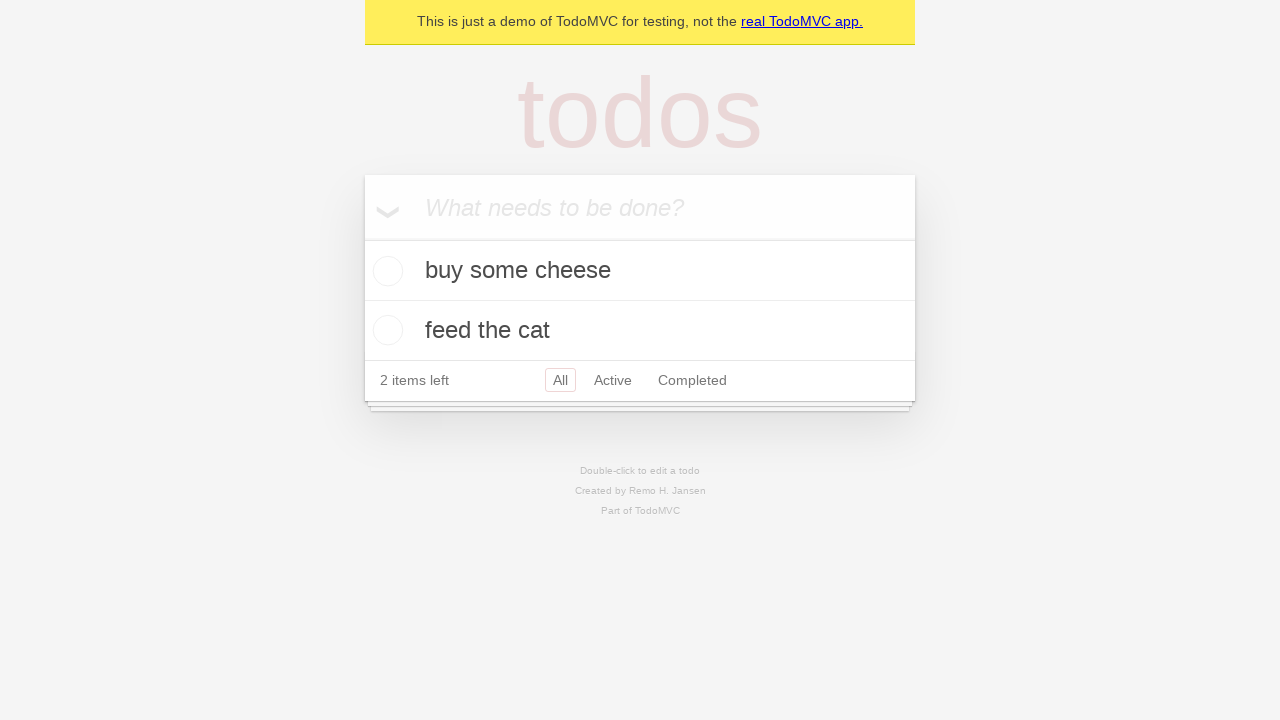

Second todo item appeared in the list
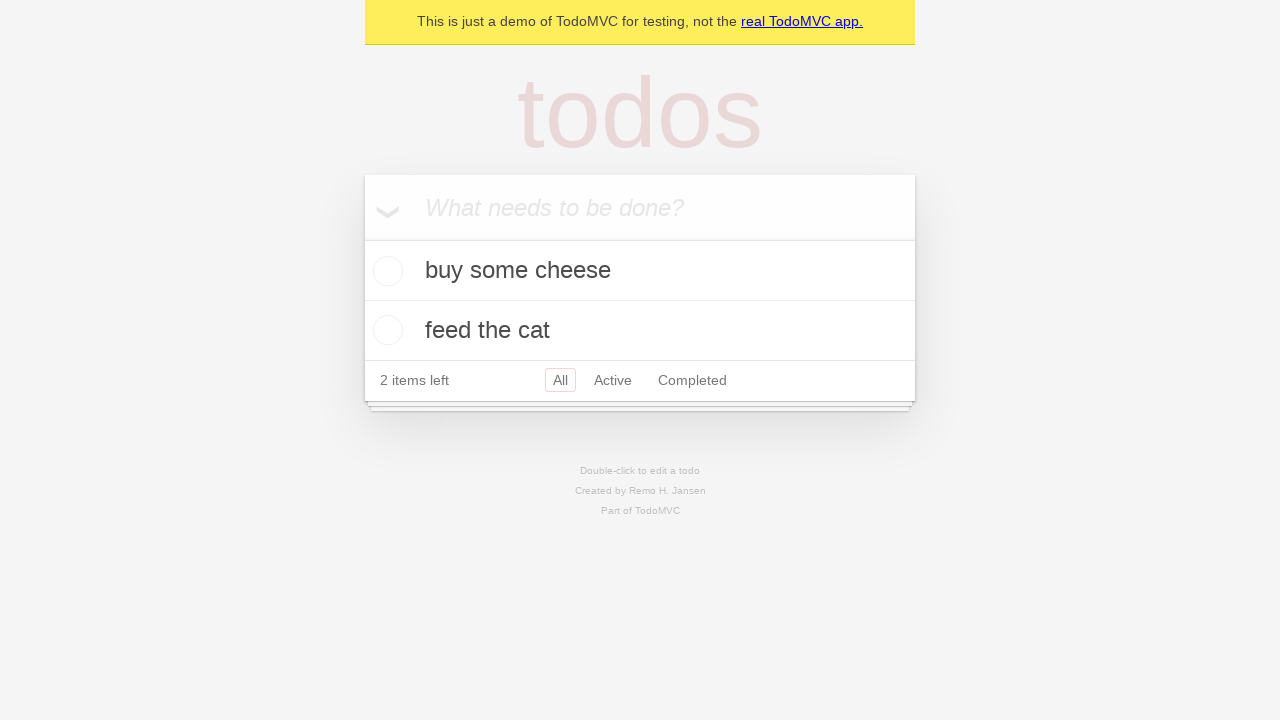

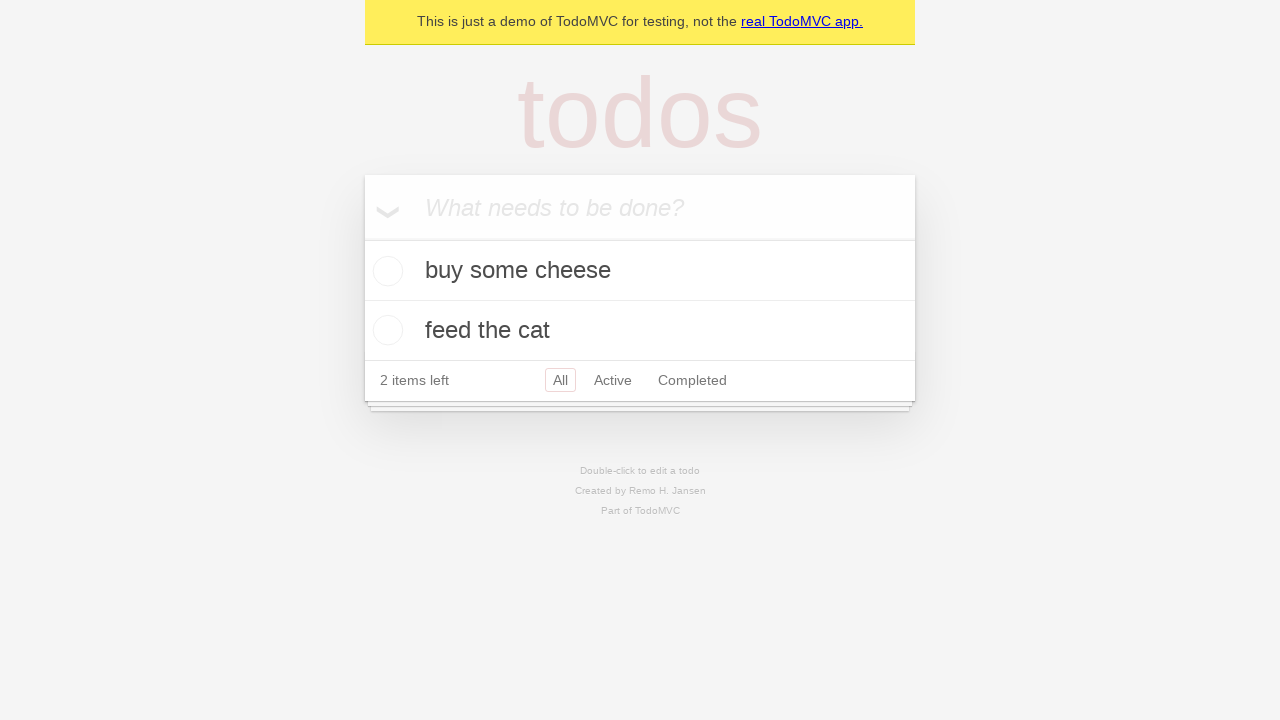